Tests basic browser commands by navigating to a website, retrieving page title, URL, refreshing the page, and getting the page source to verify browser functionality.

Starting URL: http://daringfireball.net/

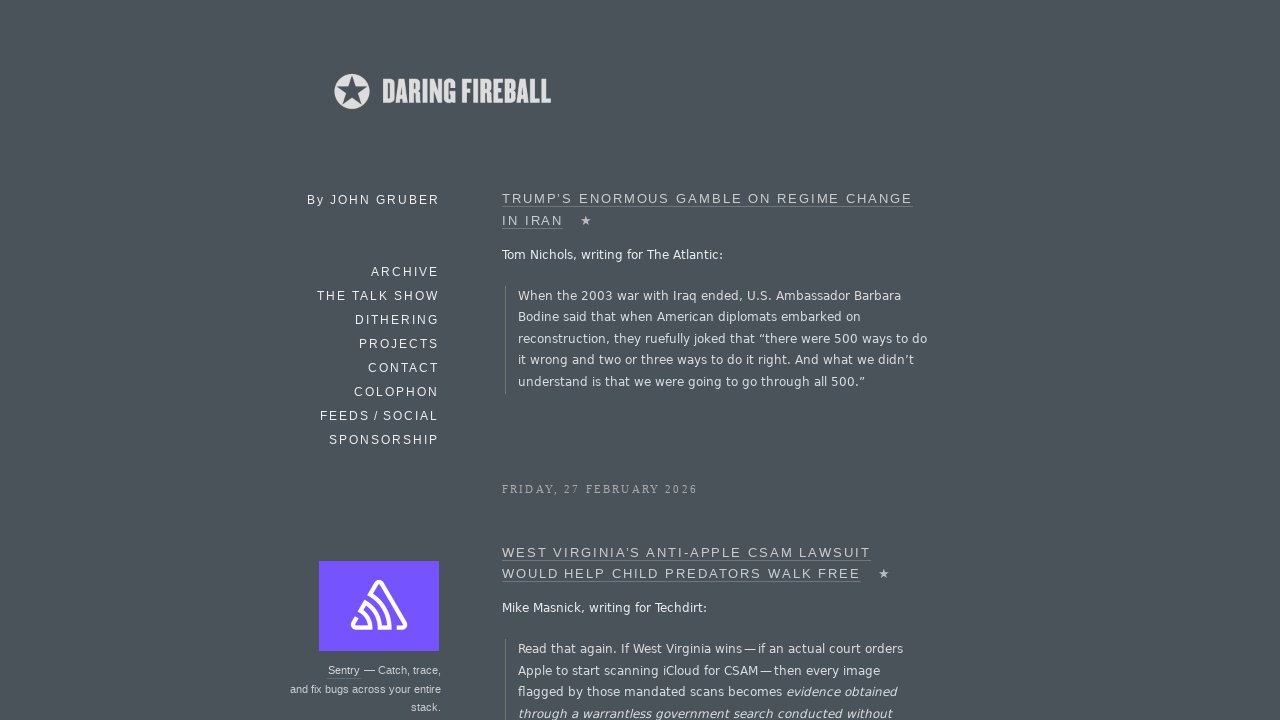

Retrieved page title from Daring Fireball
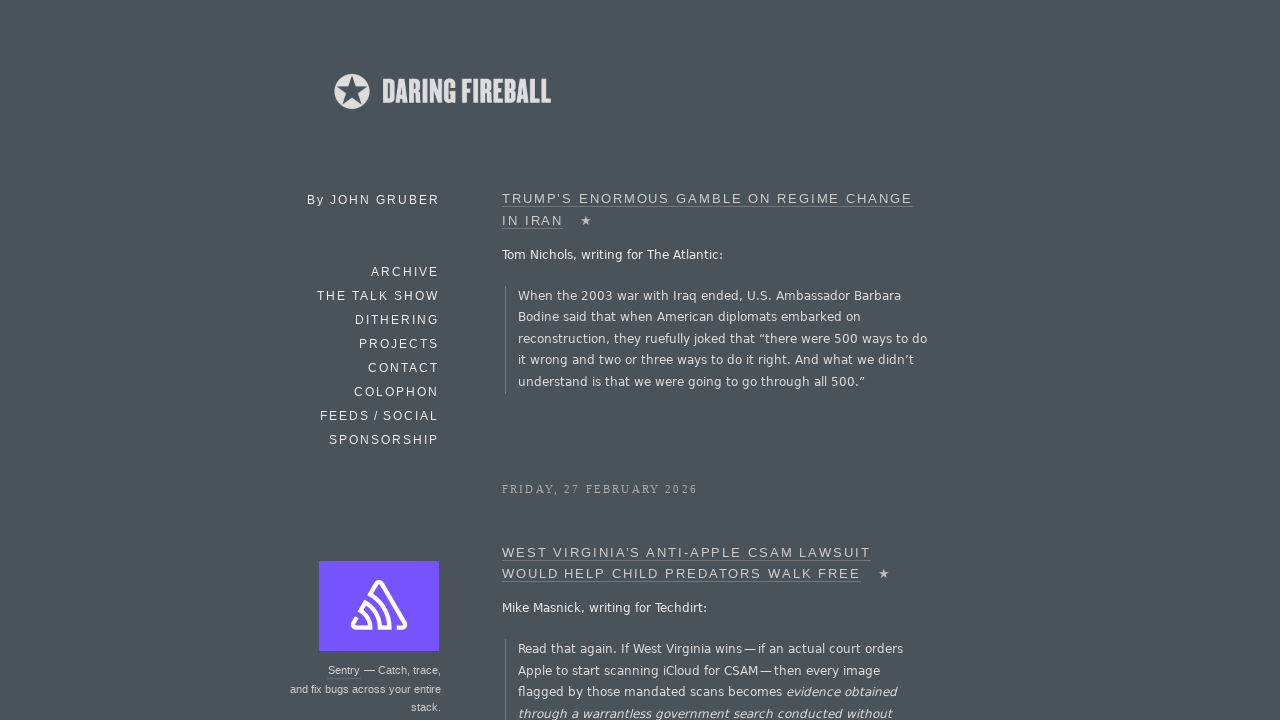

Retrieved current URL
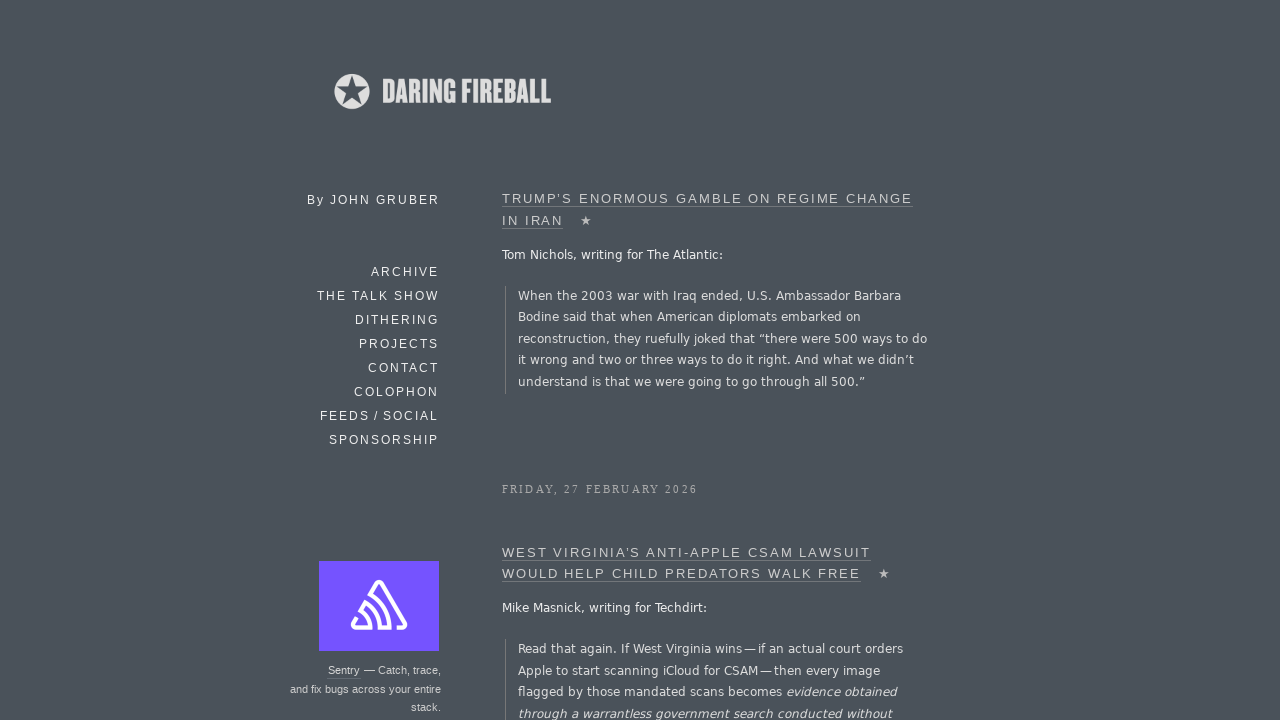

Refreshed the page
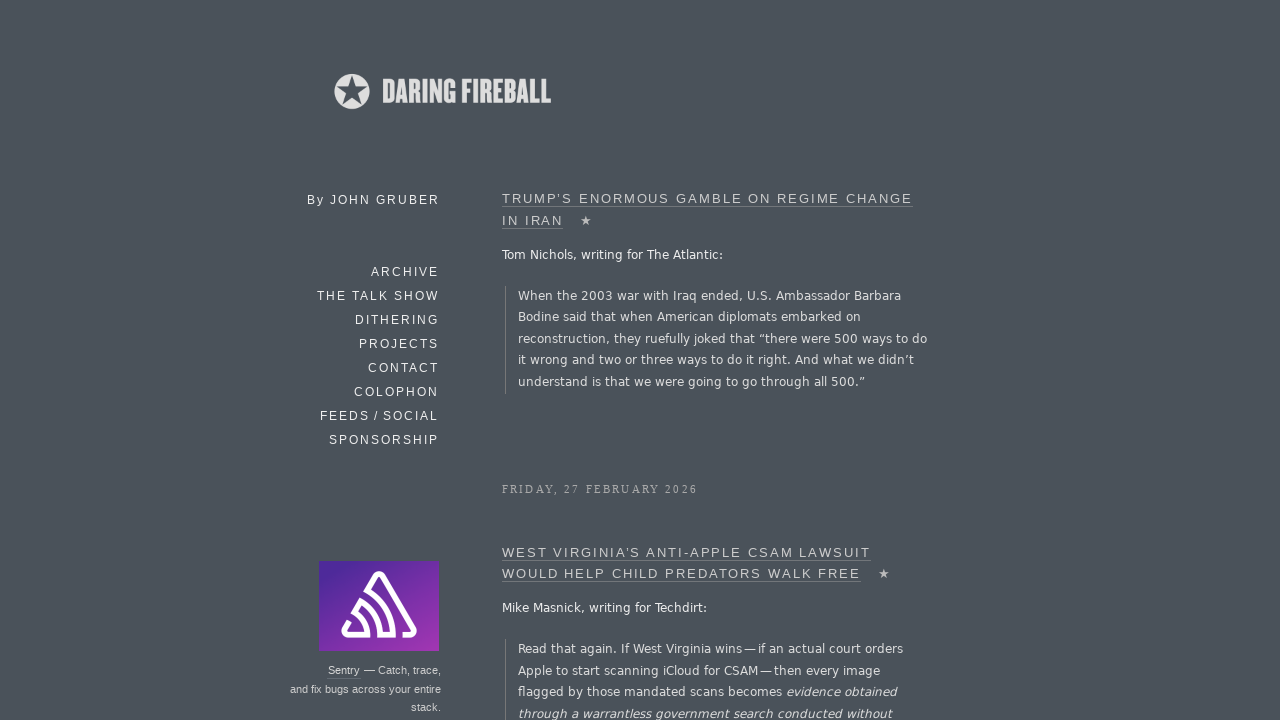

Retrieved page source content
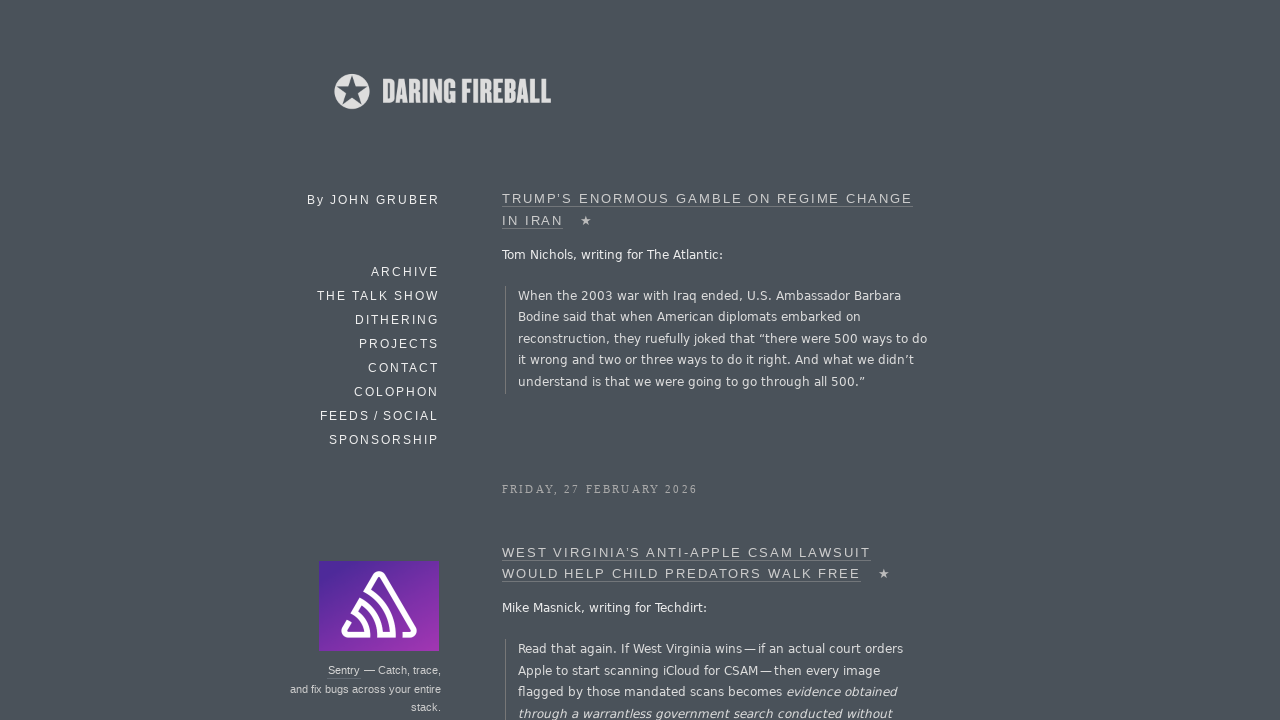

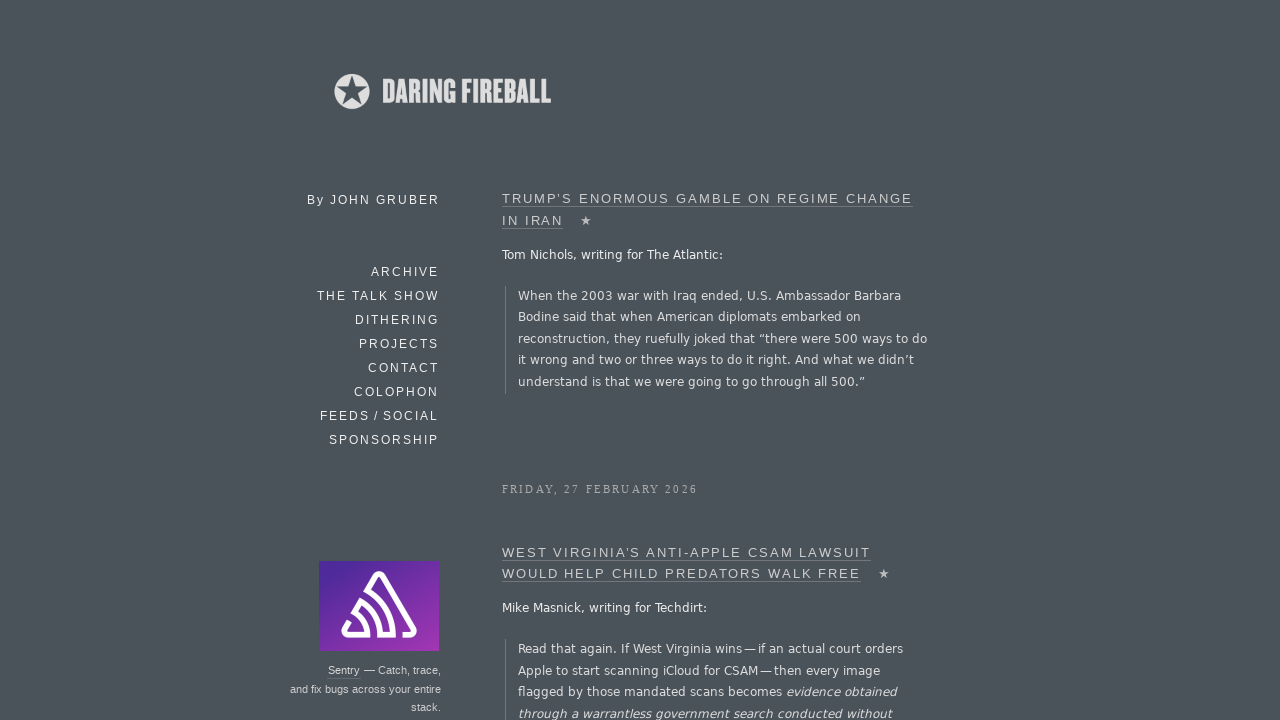